Tests jQuery UI menu by clicking on Enabled menu item

Starting URL: https://the-internet.herokuapp.com/jqueryui/menu

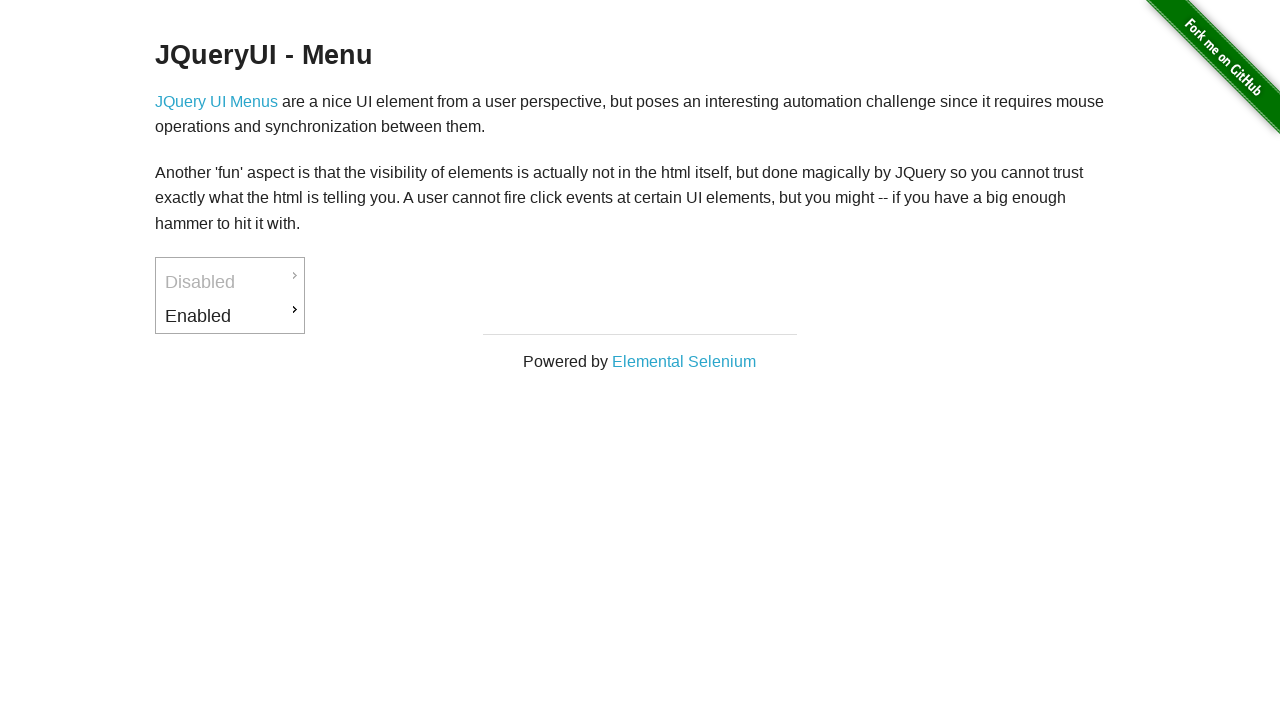

Clicked on Enabled menu item in jQuery UI menu at (230, 316) on text=Enabled
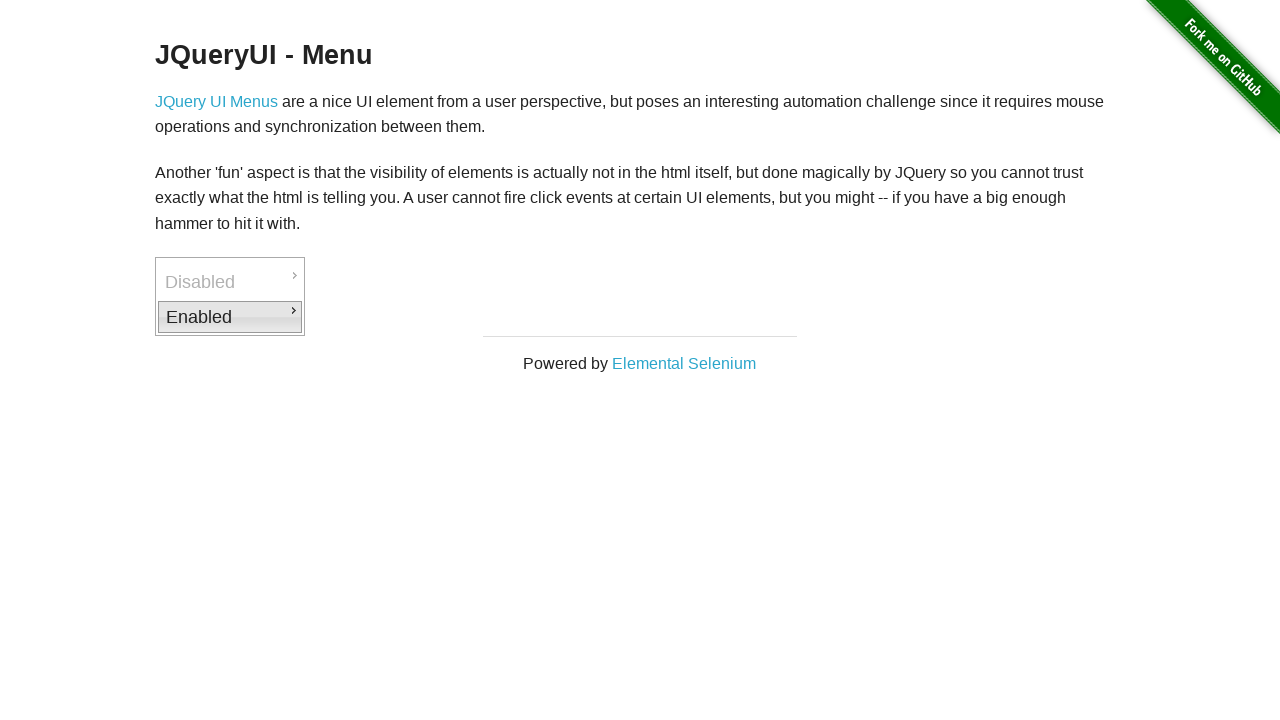

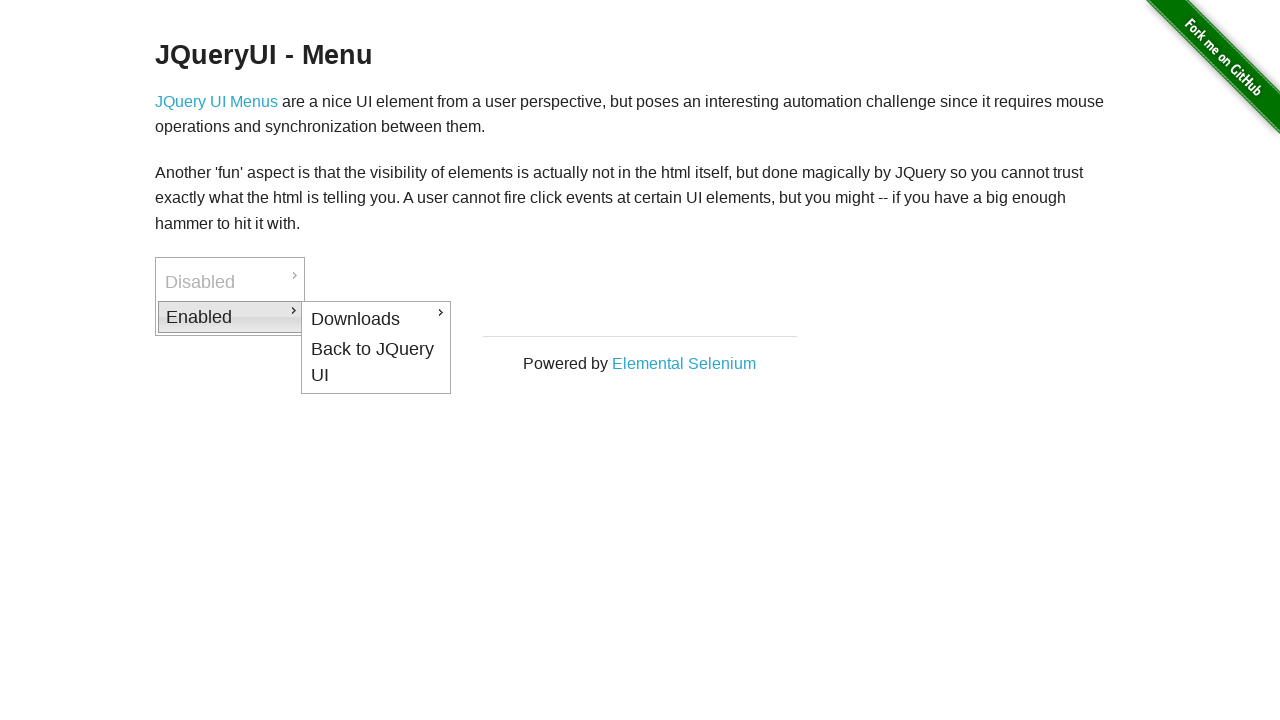